Tests a registration form by selecting a radio button for gender, clicking a checkbox, and selecting a skill from a dropdown menu

Starting URL: http://demo.automationtesting.in/Register.html

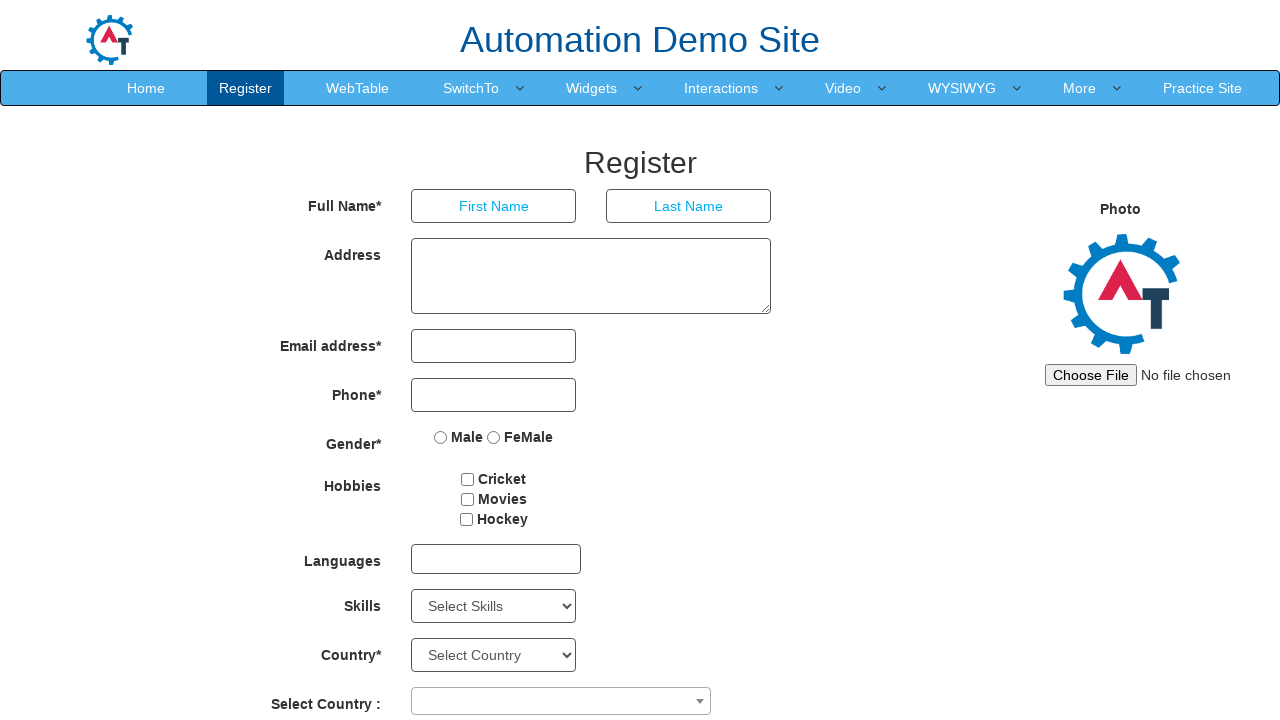

Selected 'Male' radio button for gender at (441, 437) on input[name='radiooptions'] >> nth=0
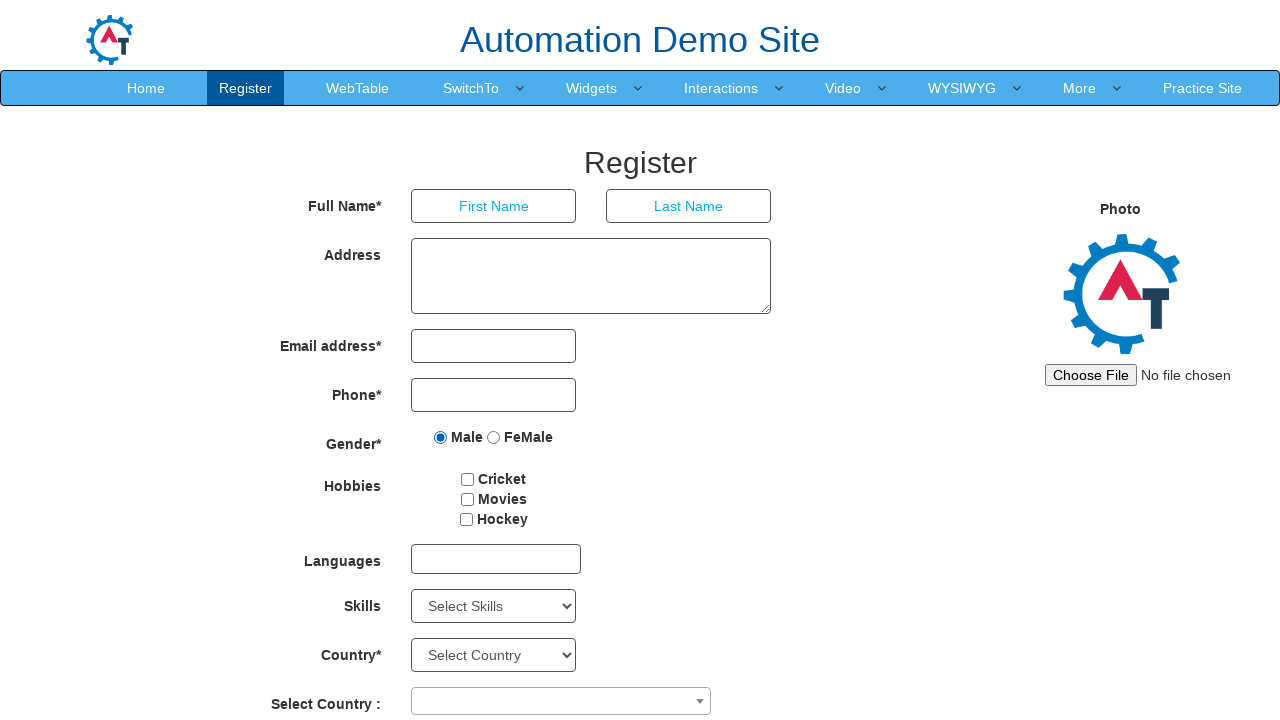

Clicked the first checkbox at (468, 479) on #checkbox1
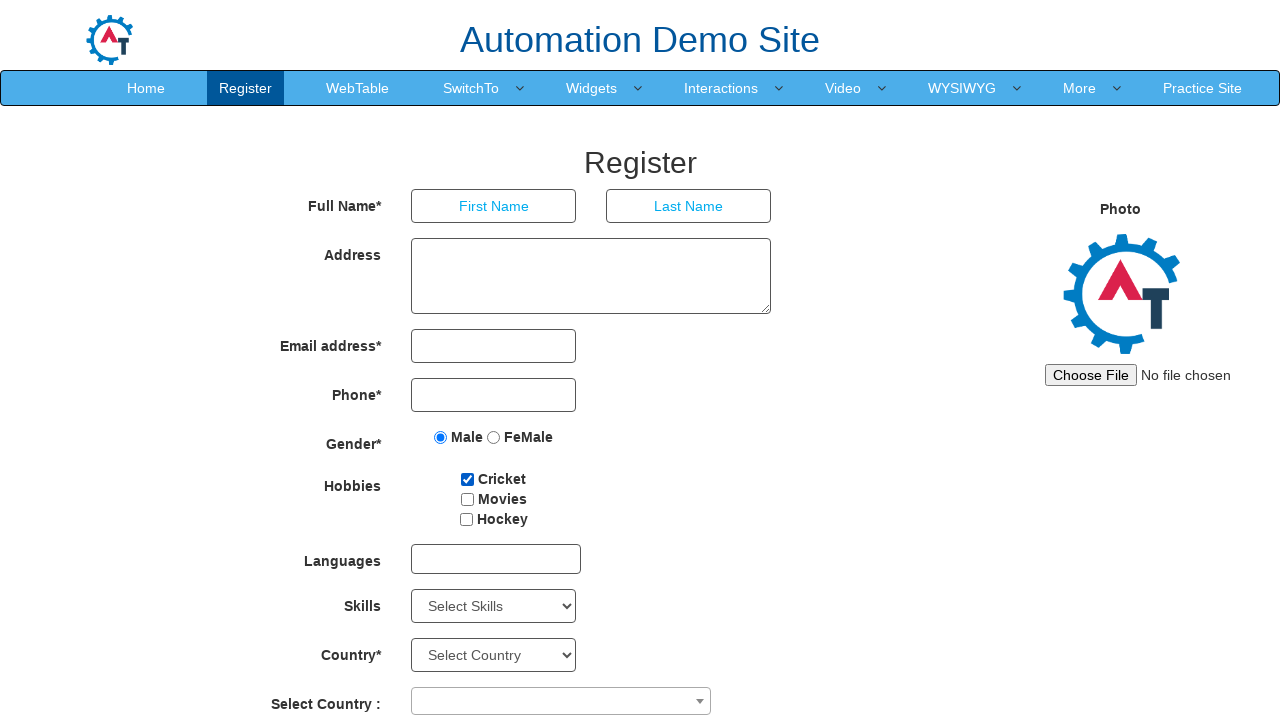

Selected 'Android' from the Skills dropdown menu on #Skills
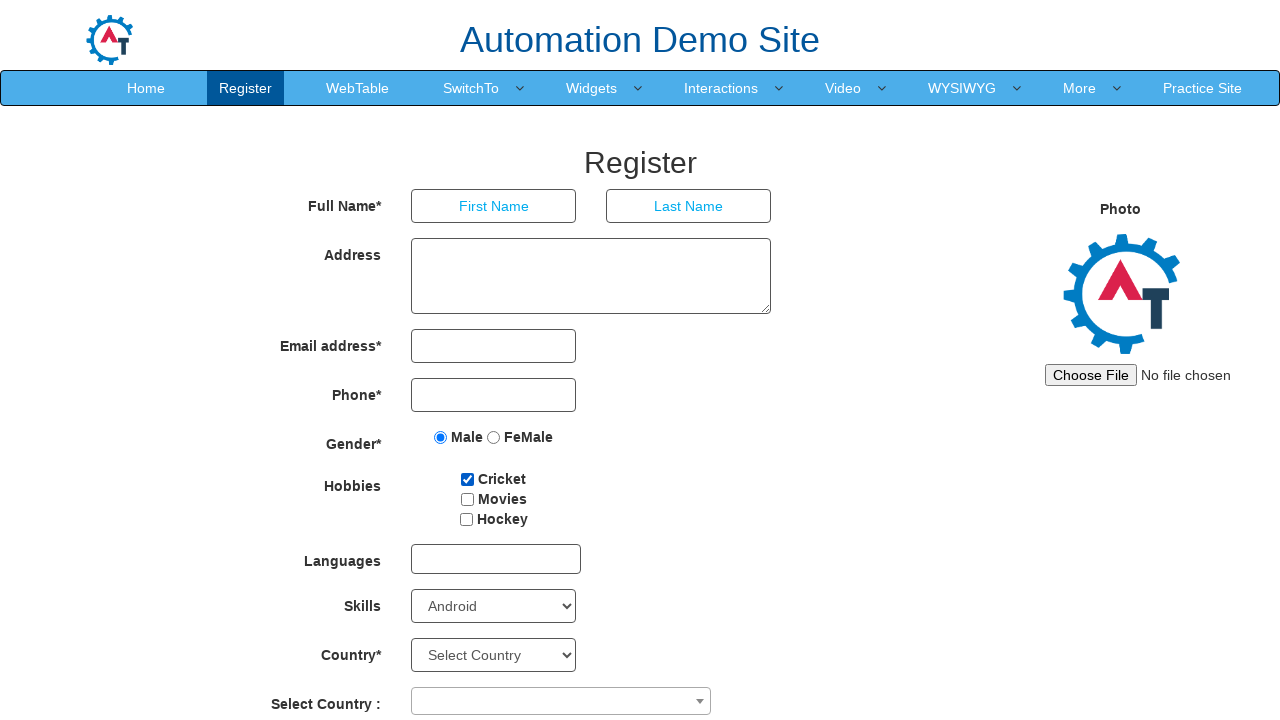

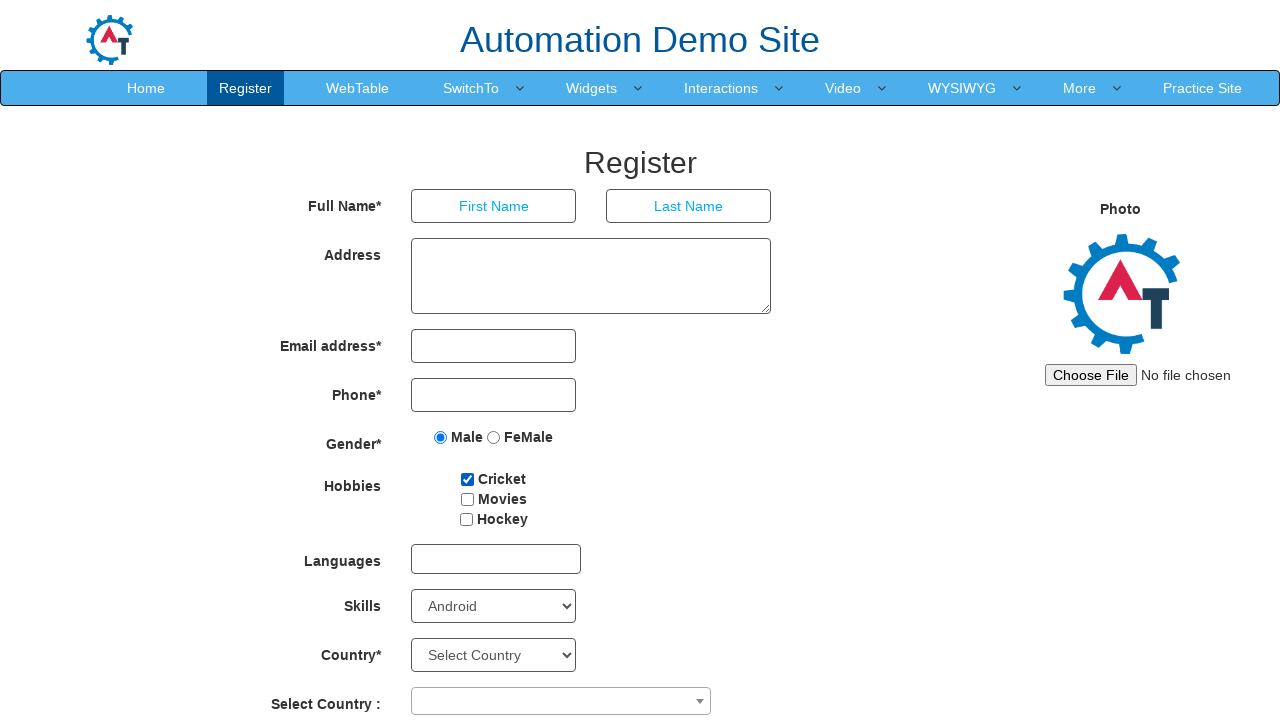